Tests hover functionality by hovering over the first avatar on the page and verifying that the caption/additional user information becomes visible.

Starting URL: http://the-internet.herokuapp.com/hovers

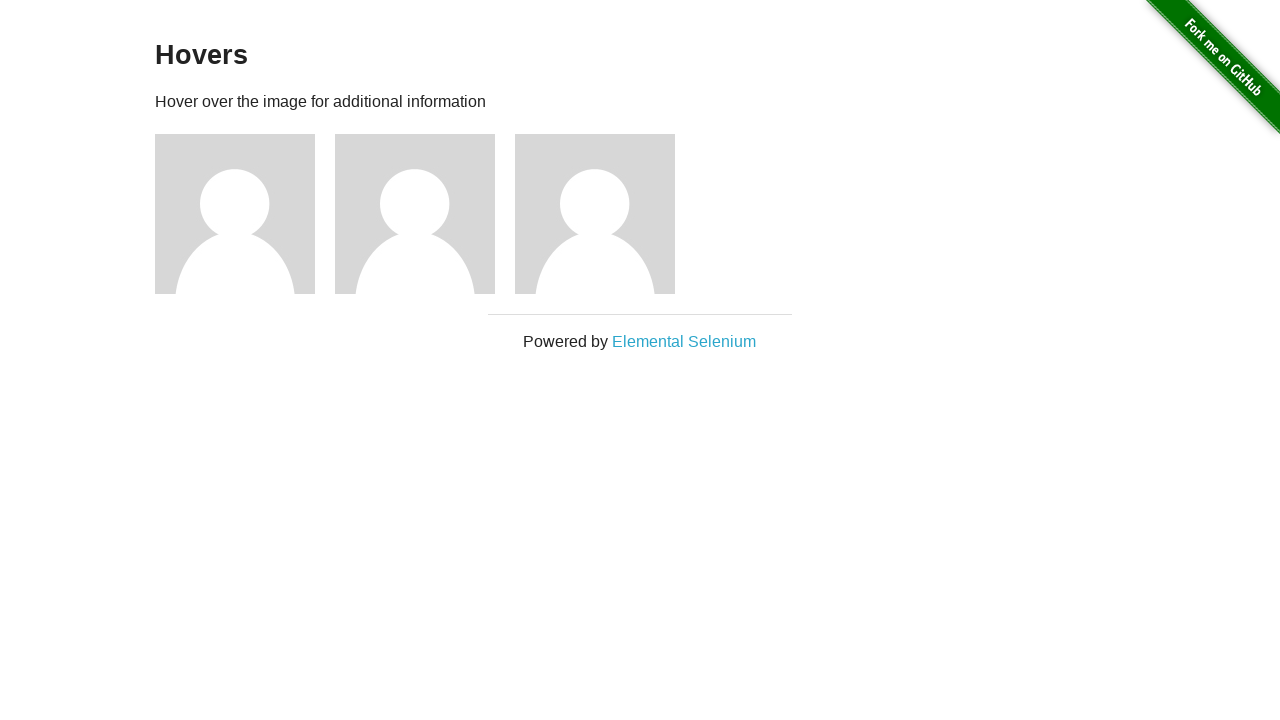

Hovered over the first avatar element at (245, 214) on .figure >> nth=0
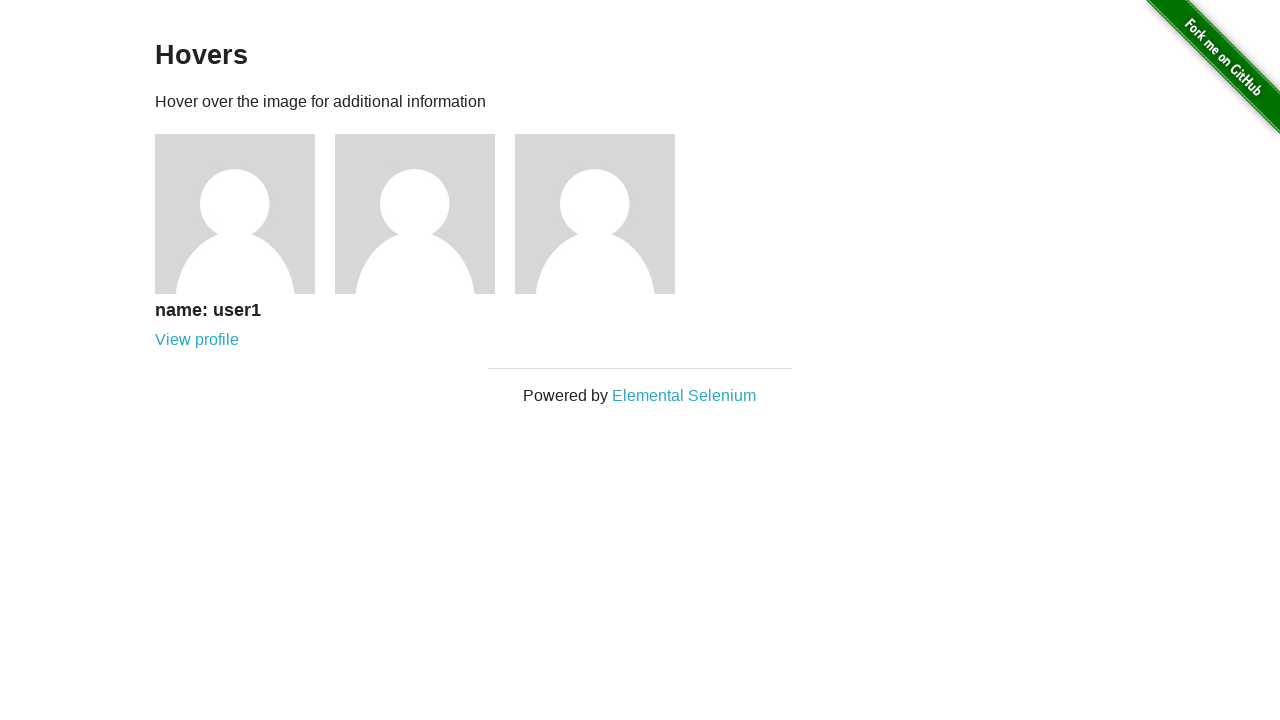

Waited for caption to become visible
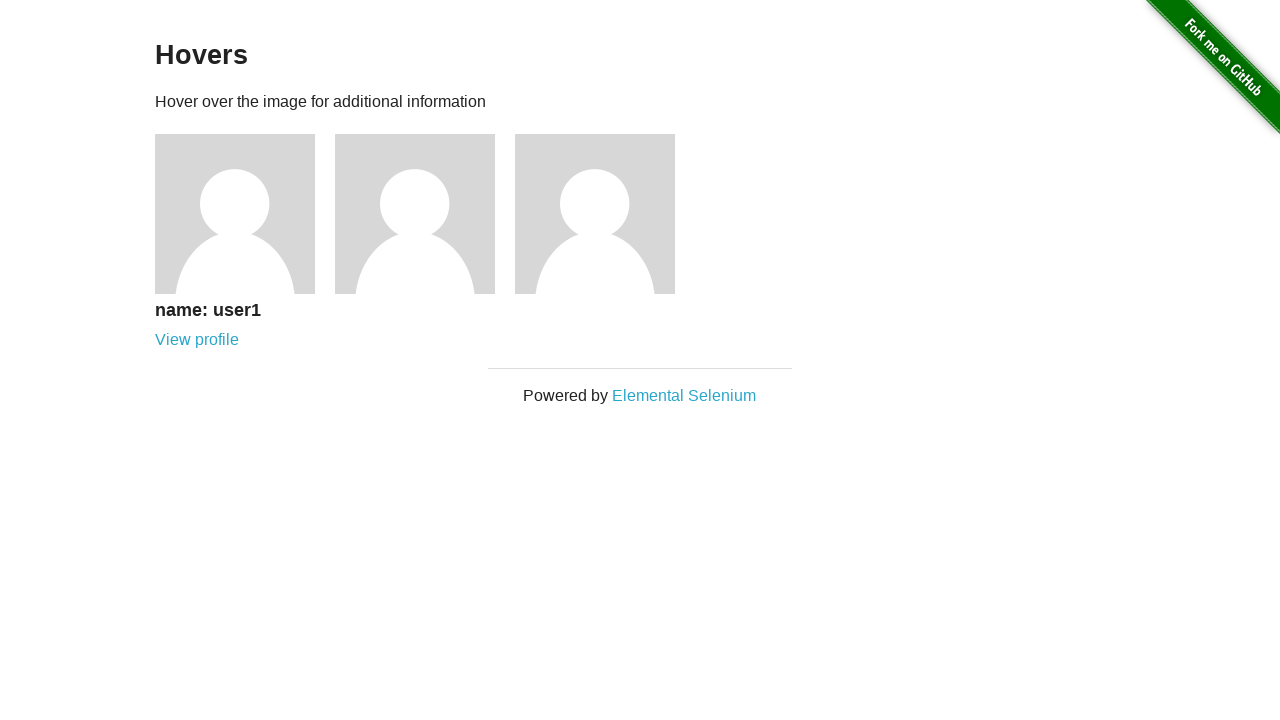

Verified that the caption is visible
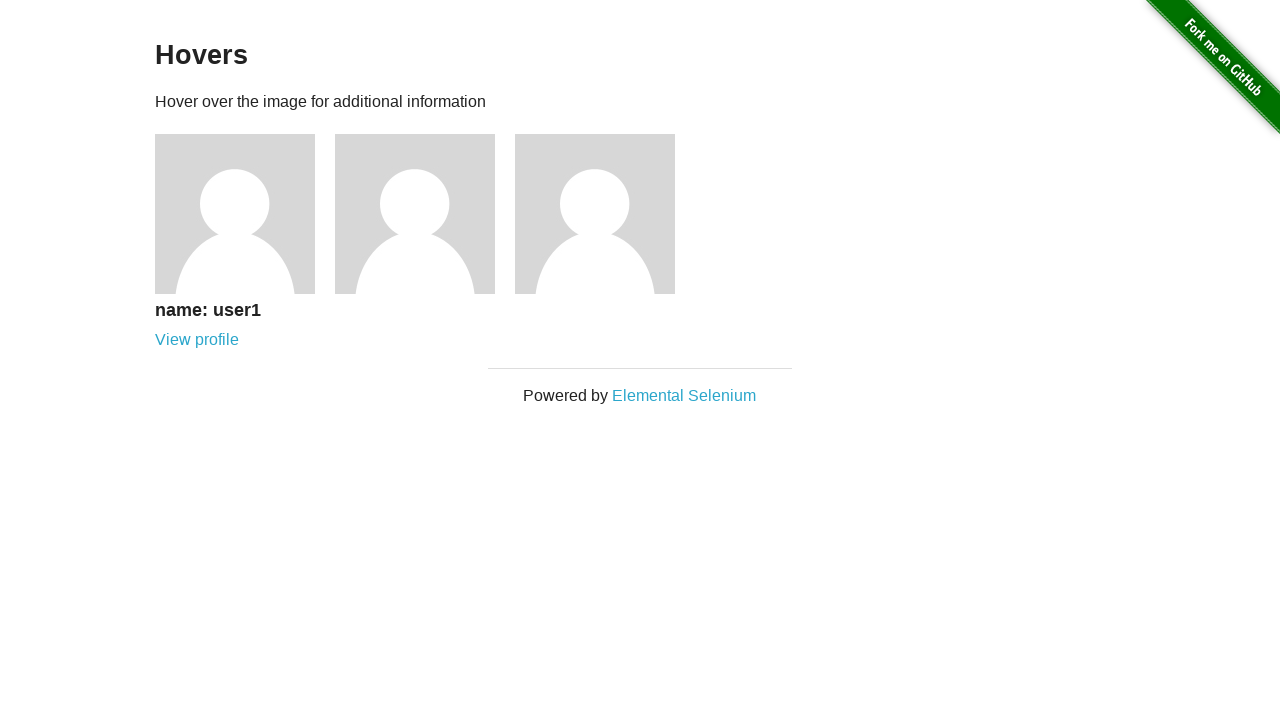

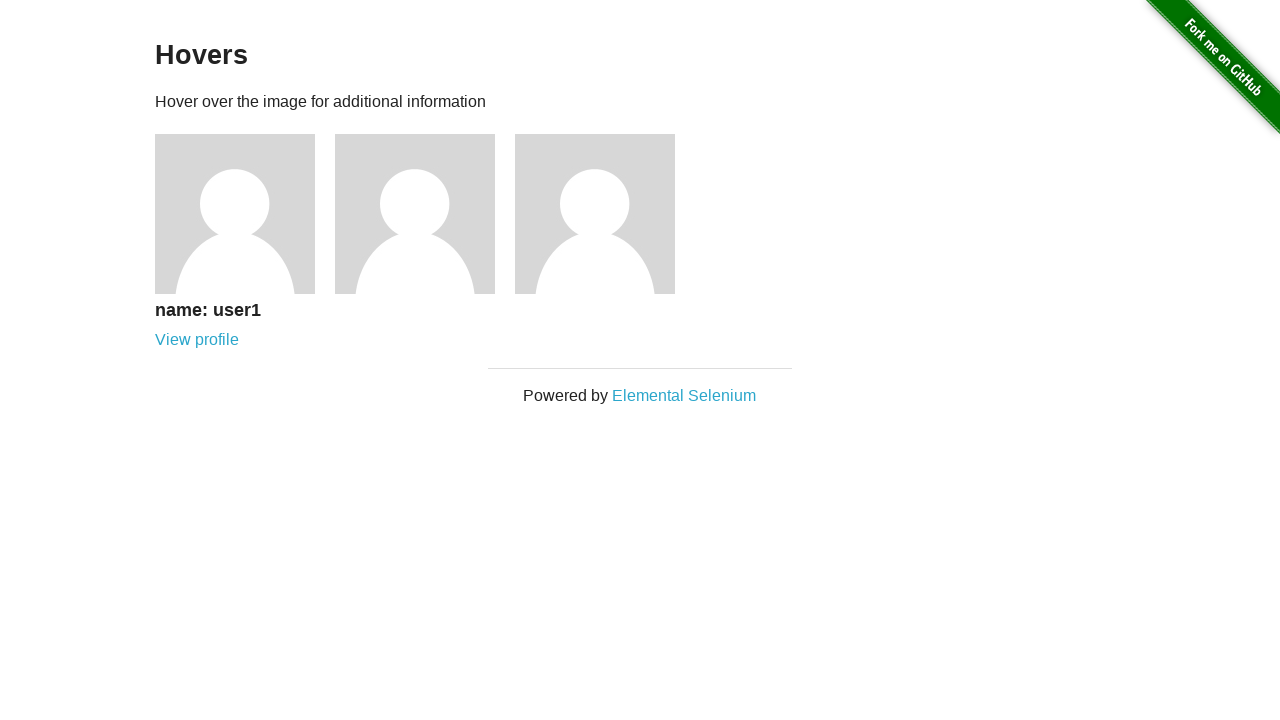